Tests the bank account generator functionality on 4devs.com.br by clicking the generate button and verifying that the generated account information fields are displayed.

Starting URL: https://www.4devs.com.br/gerador_conta_bancaria

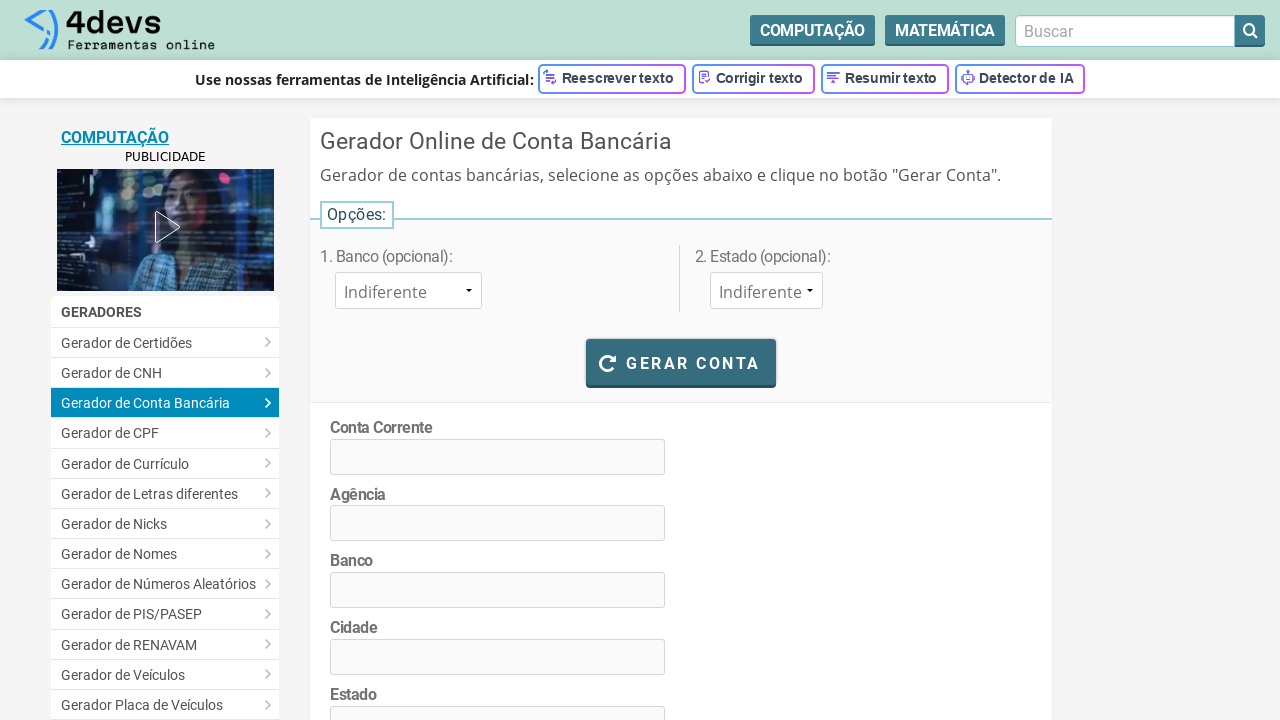

Clicked the 'Gerar Conta' (Generate Account) button at (681, 362) on #btn_gerar_conta
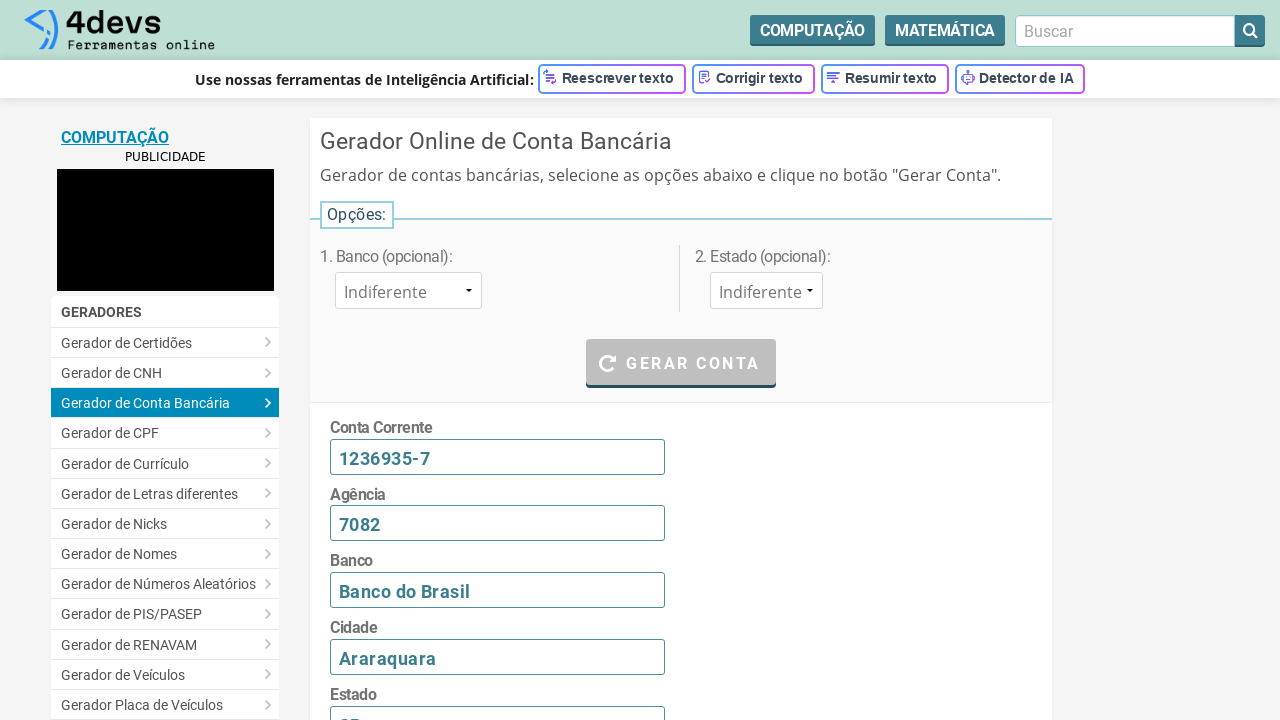

Waited for account number field to appear
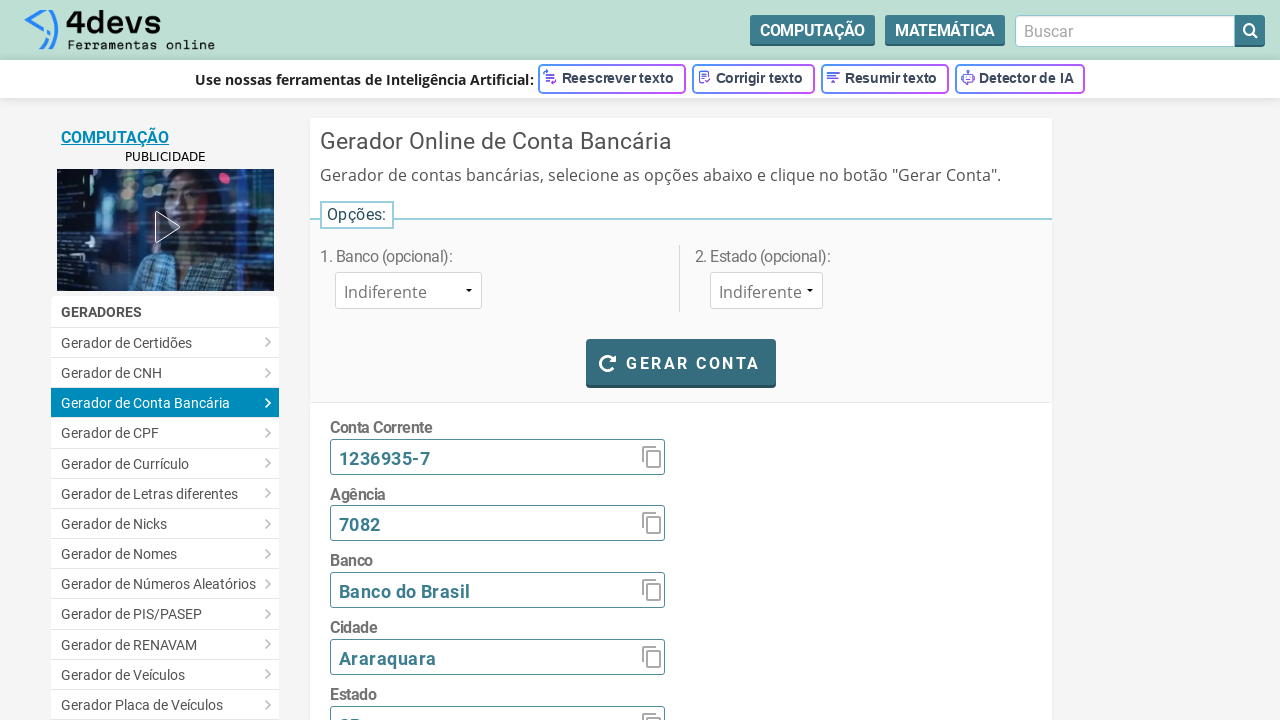

Waited for agency field to appear
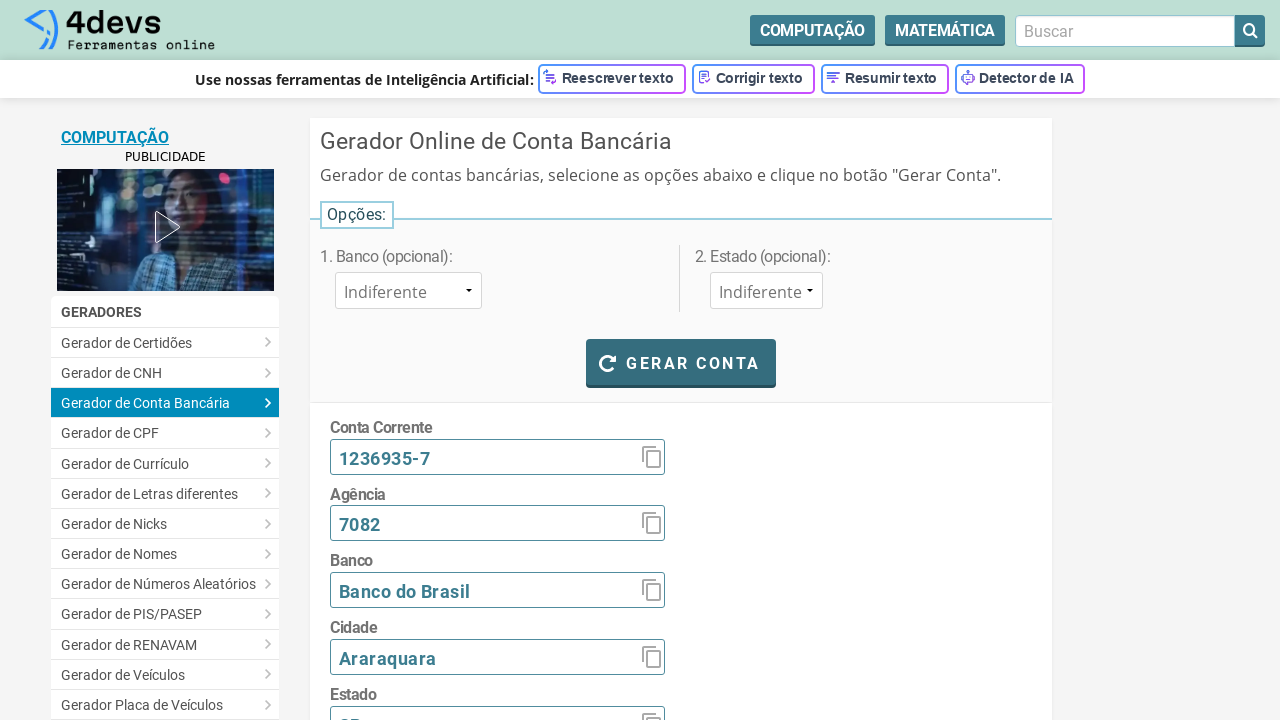

Waited for bank field to appear
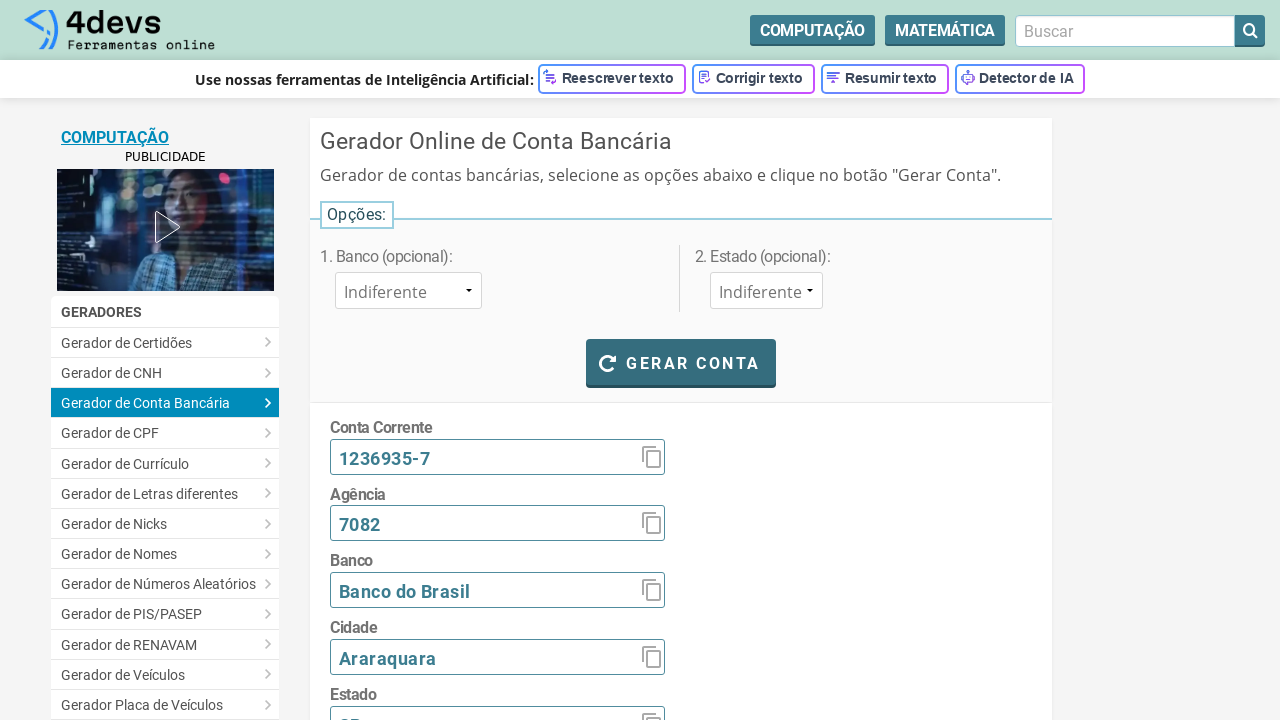

Waited for city field to appear
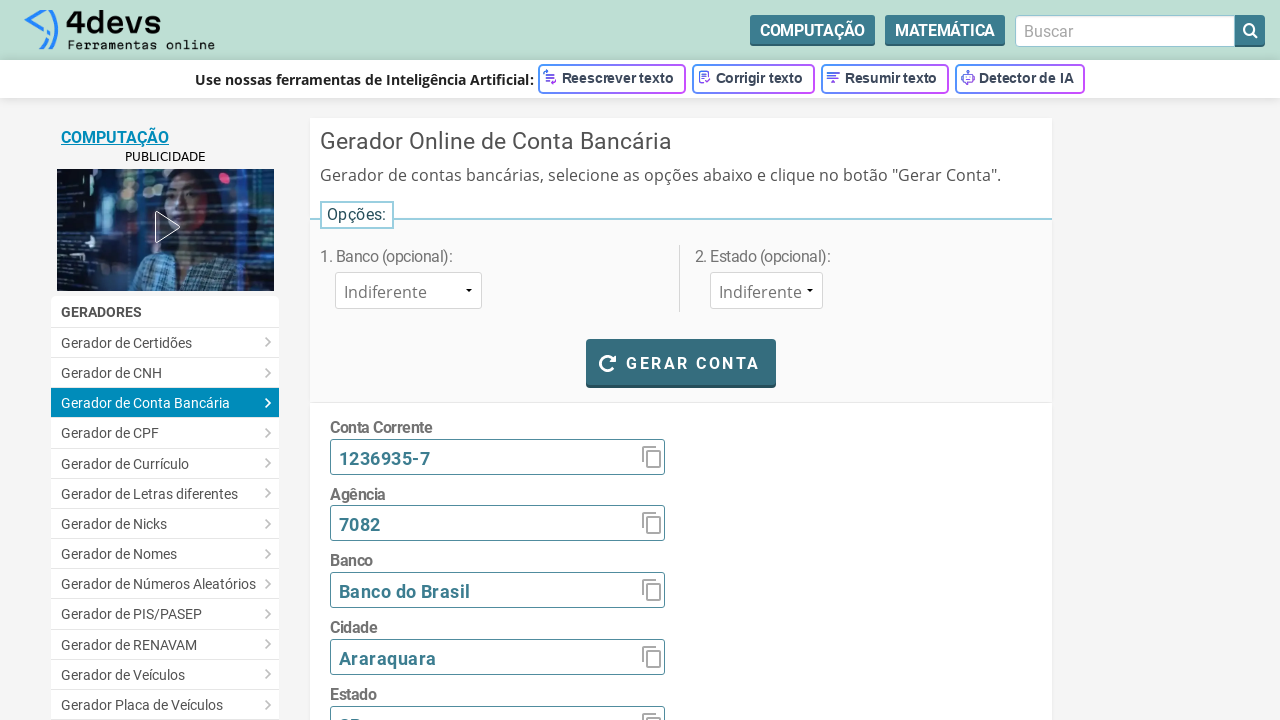

Waited for state field to appear
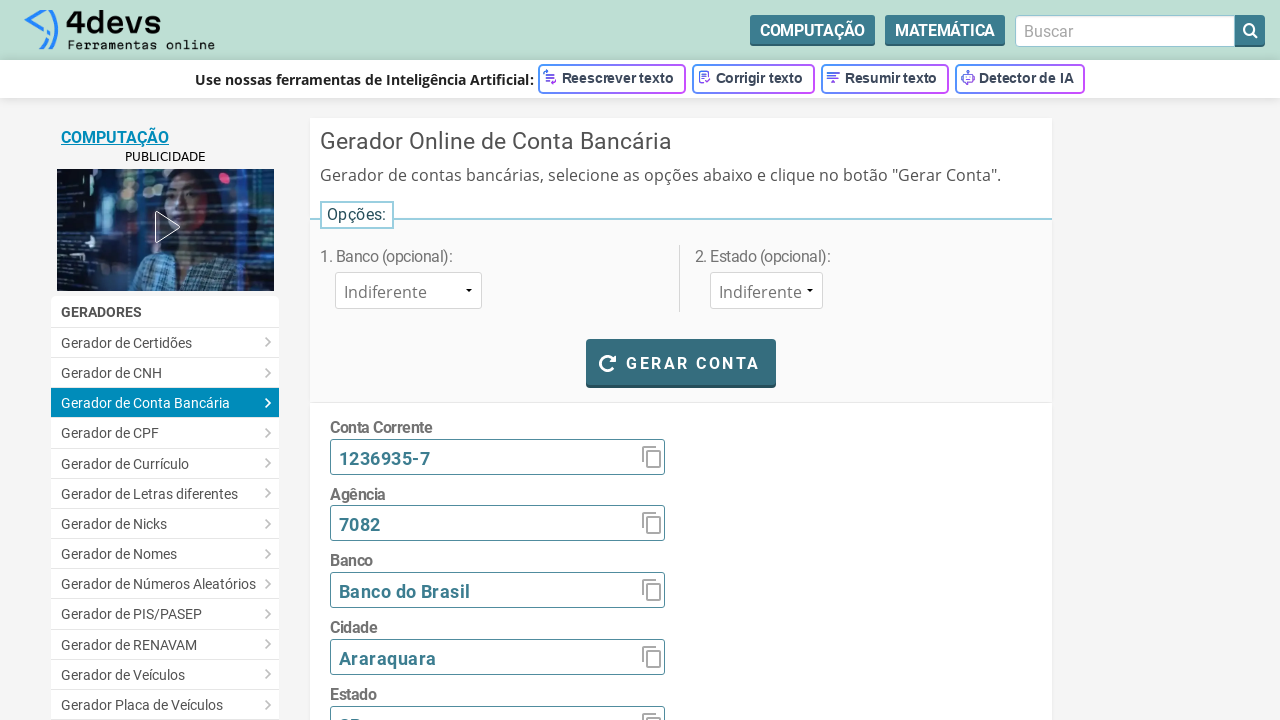

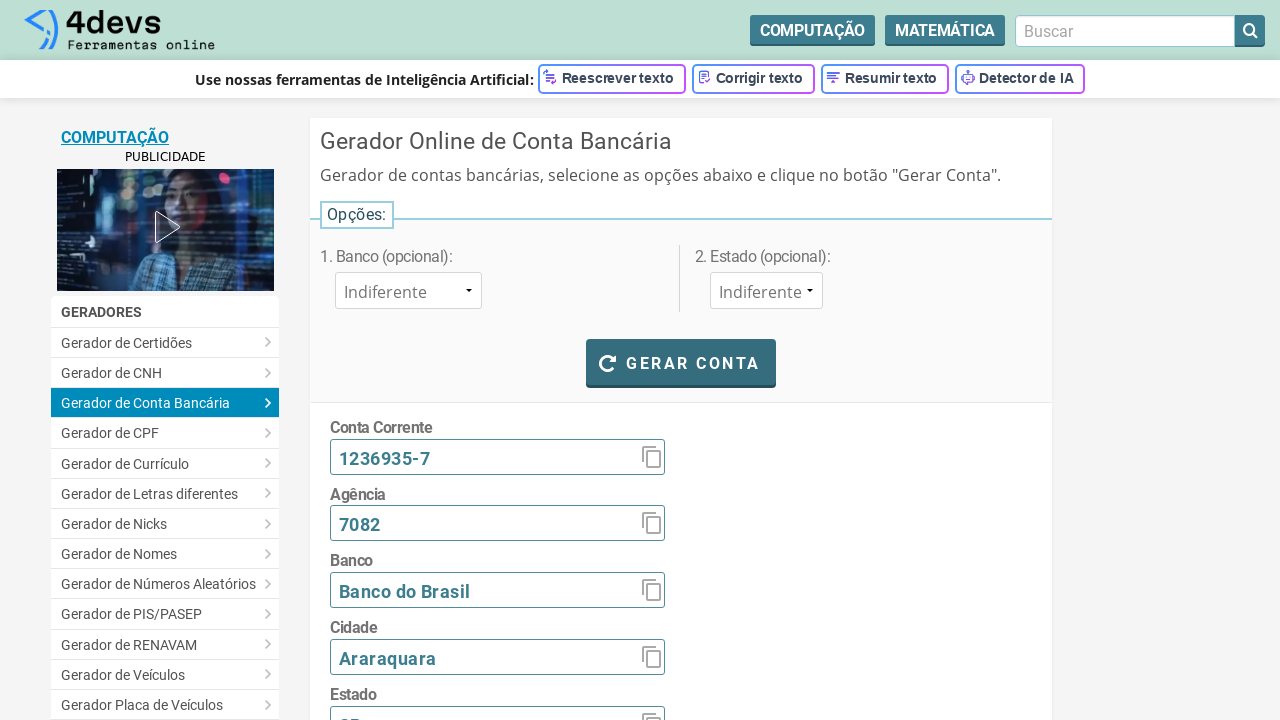